Tests that Clear completed button is hidden when no completed items exist

Starting URL: https://demo.playwright.dev/todomvc

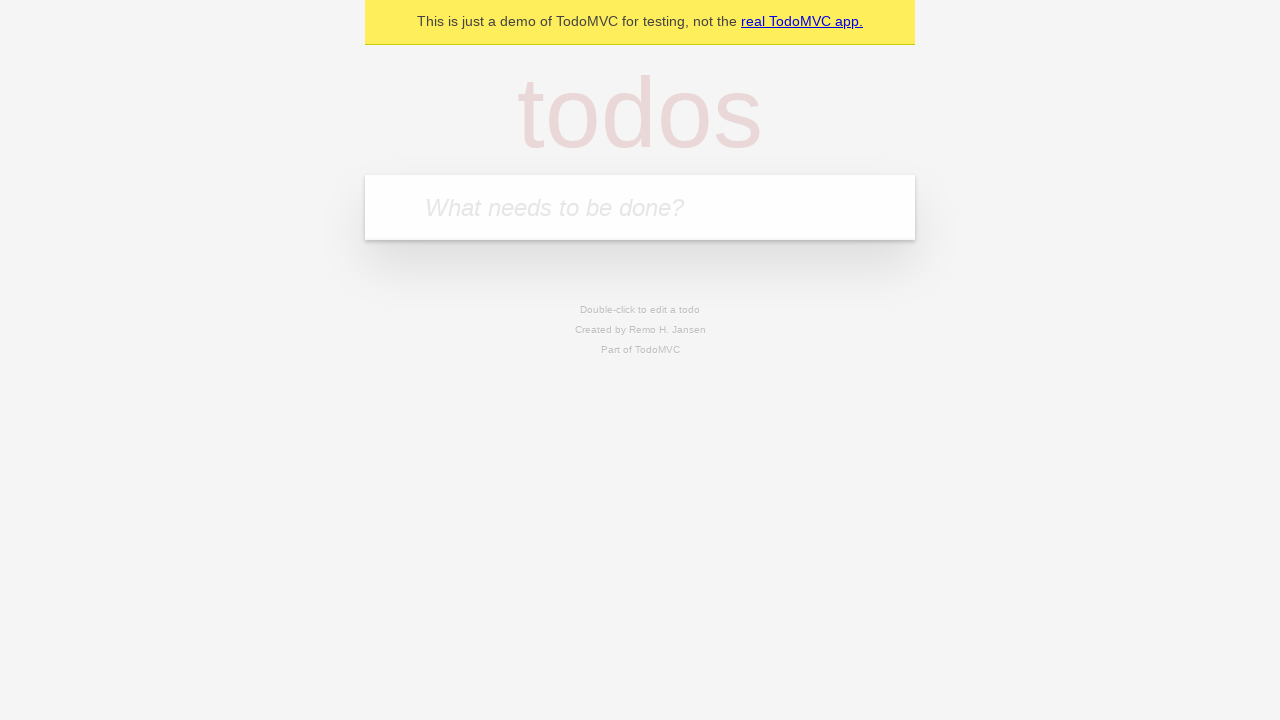

Filled first todo: 'buy some cheese' on internal:attr=[placeholder="What needs to be done?"i]
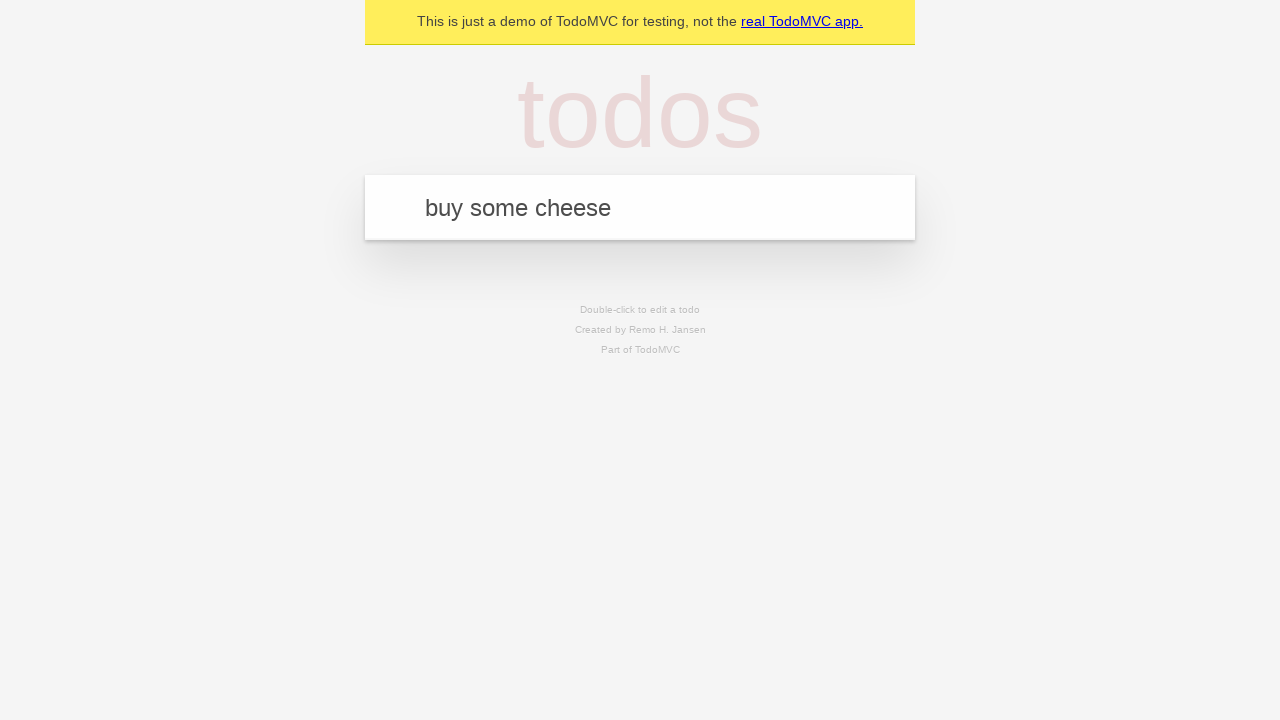

Pressed Enter to create first todo on internal:attr=[placeholder="What needs to be done?"i]
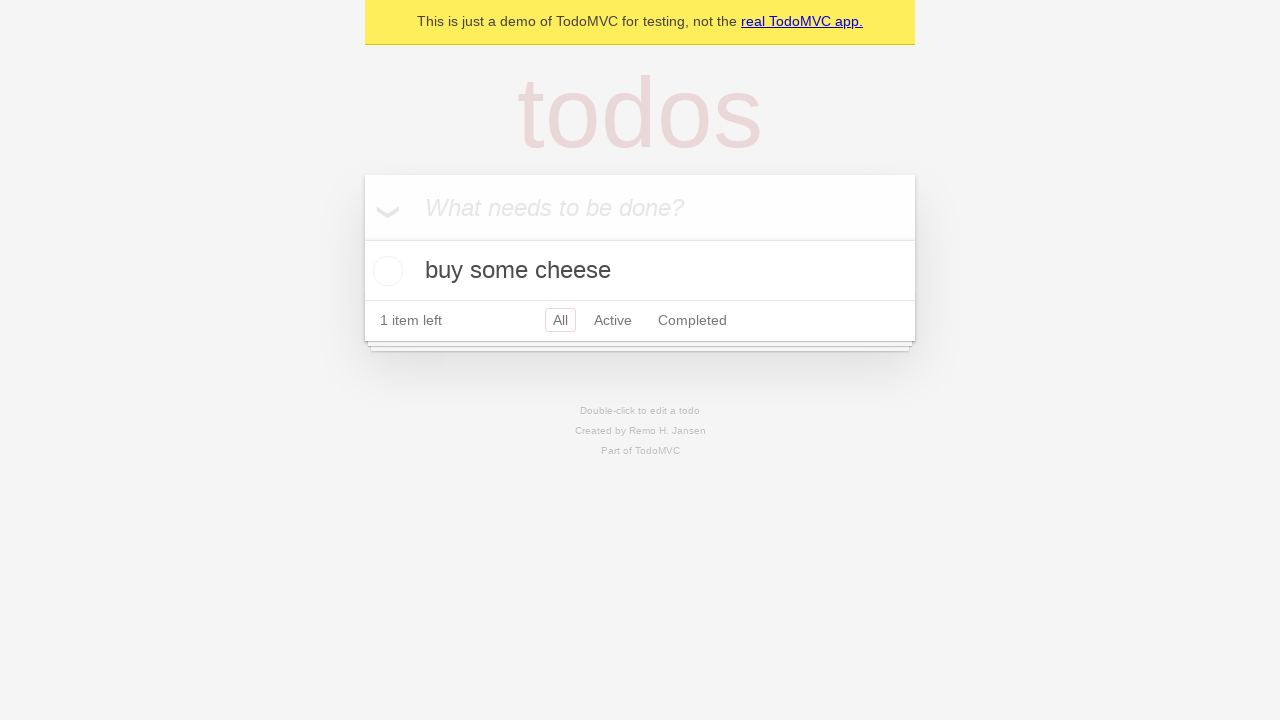

Filled second todo: 'feed the cat' on internal:attr=[placeholder="What needs to be done?"i]
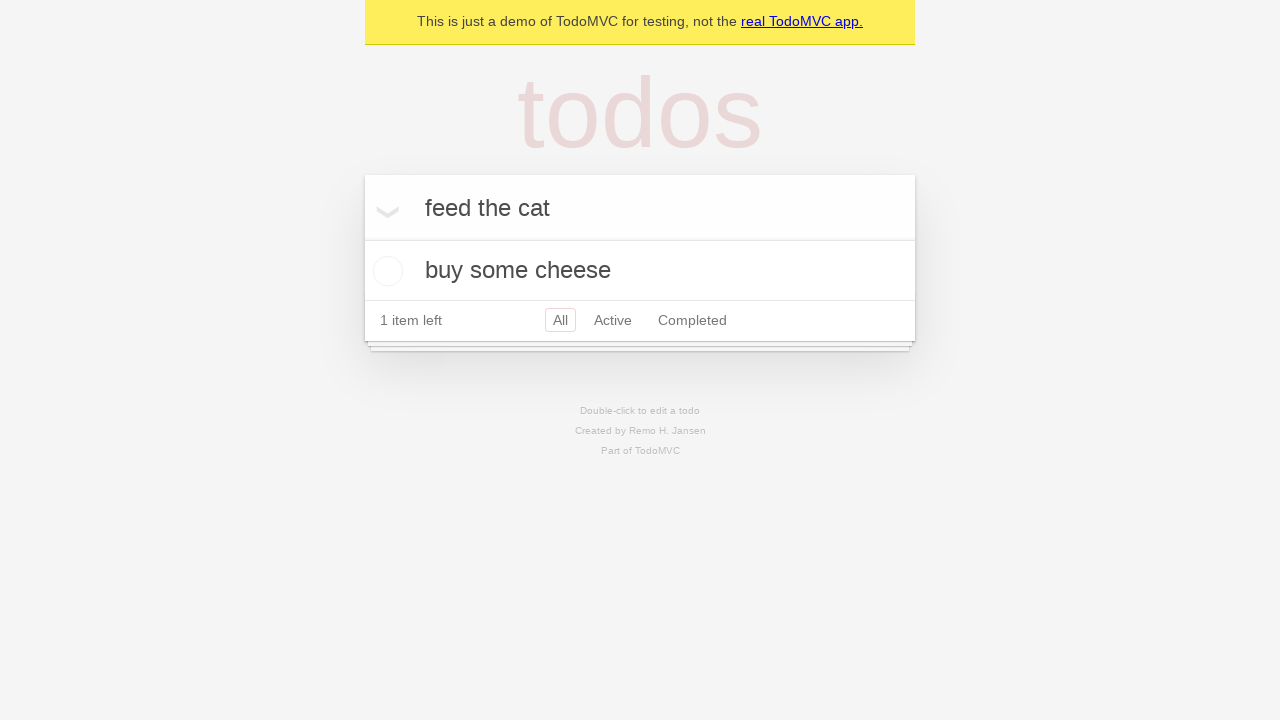

Pressed Enter to create second todo on internal:attr=[placeholder="What needs to be done?"i]
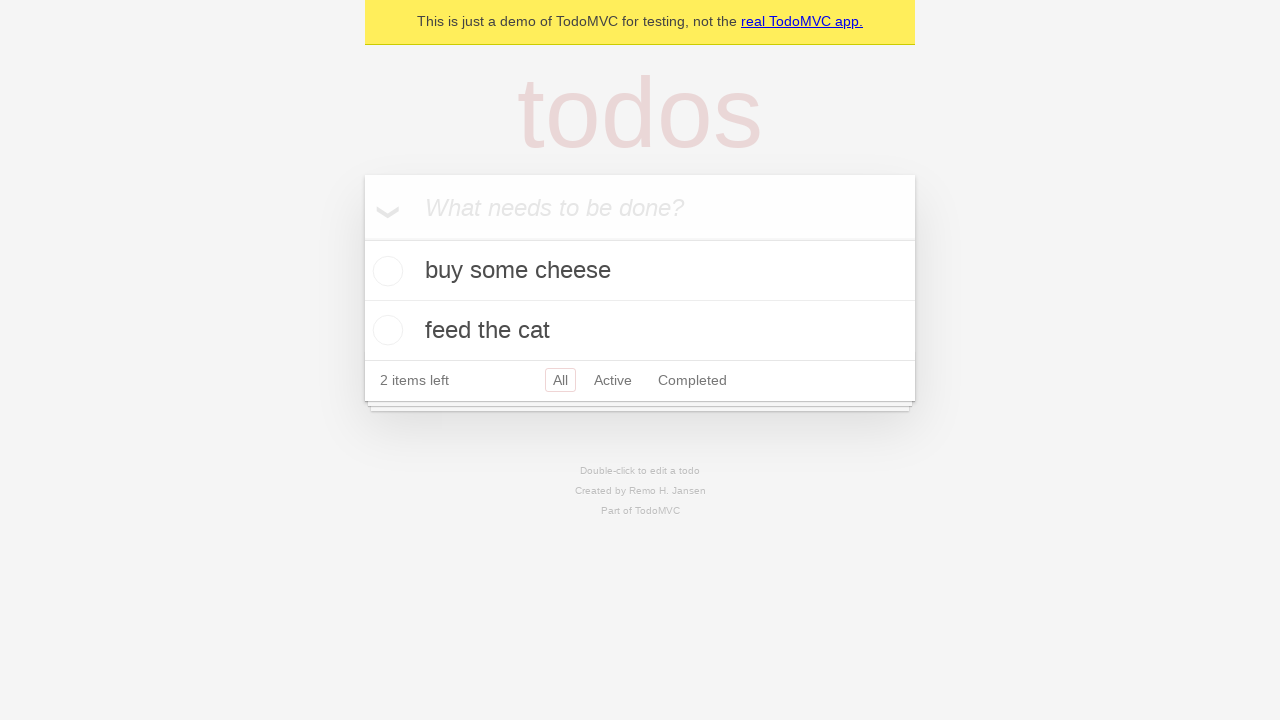

Filled third todo: 'book a doctors appointment' on internal:attr=[placeholder="What needs to be done?"i]
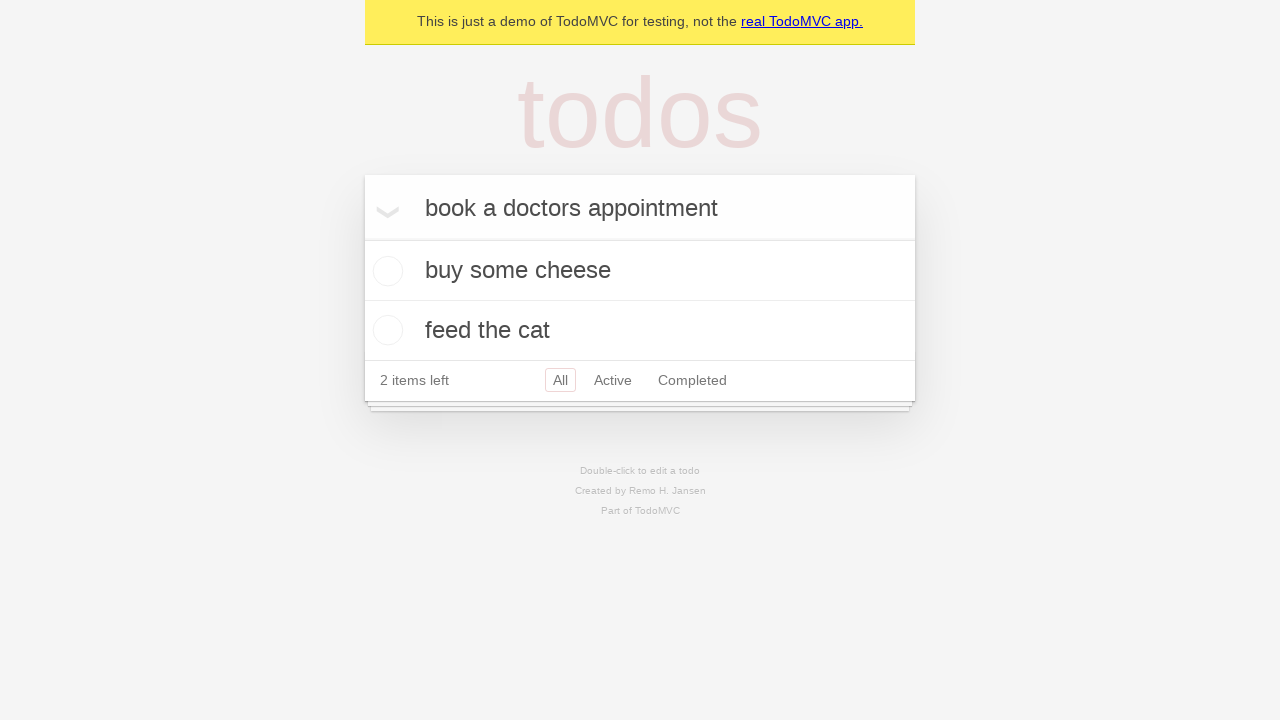

Pressed Enter to create third todo on internal:attr=[placeholder="What needs to be done?"i]
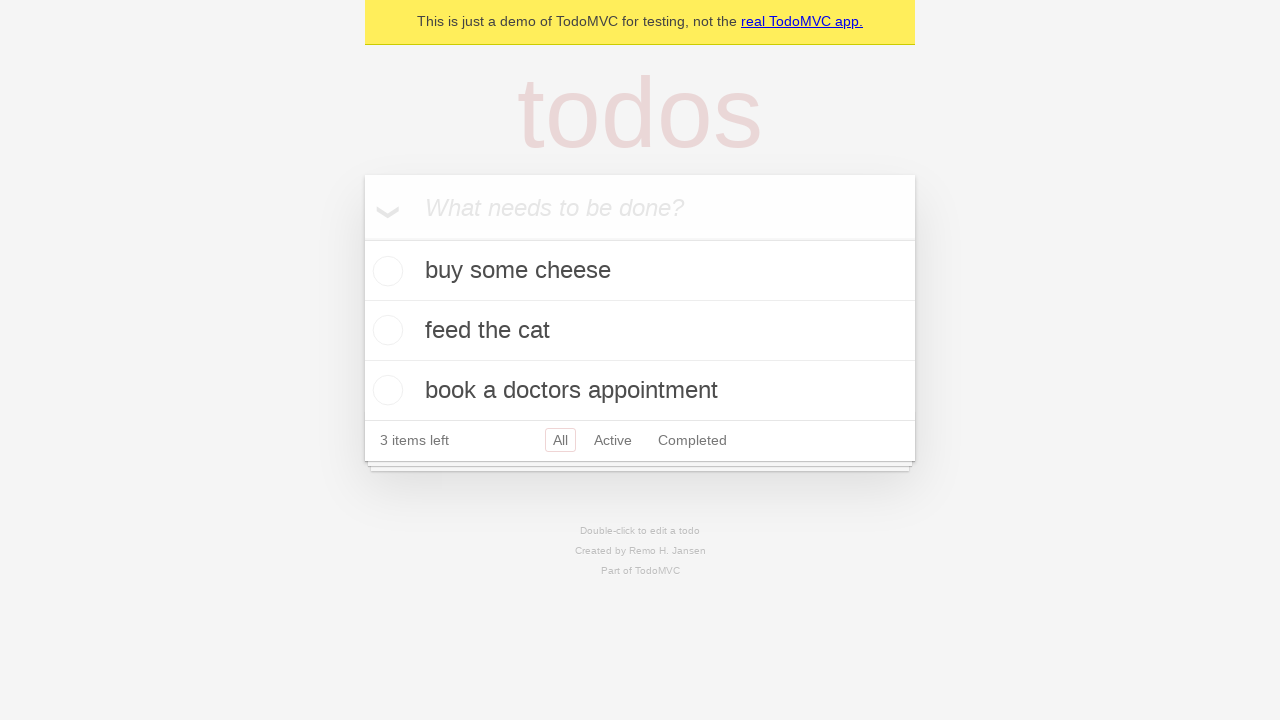

Waited for all 3 todos to be created
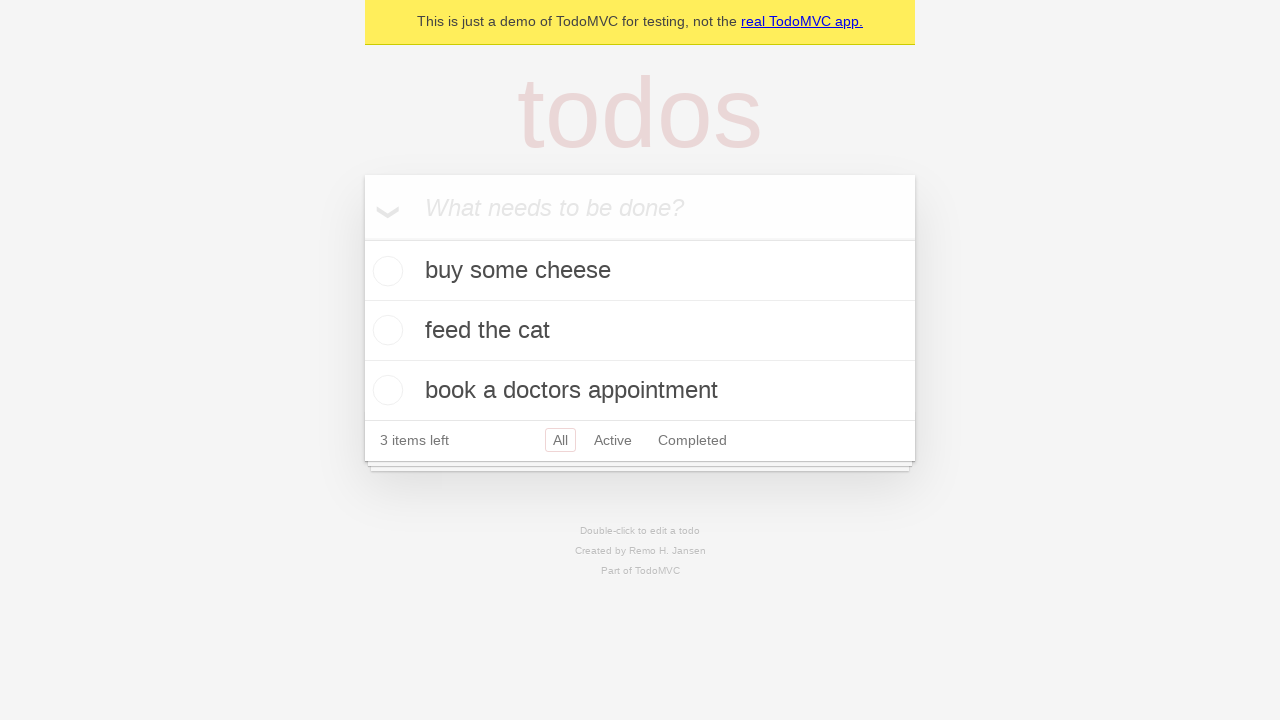

Checked the first todo as completed at (385, 271) on .todo-list li .toggle >> nth=0
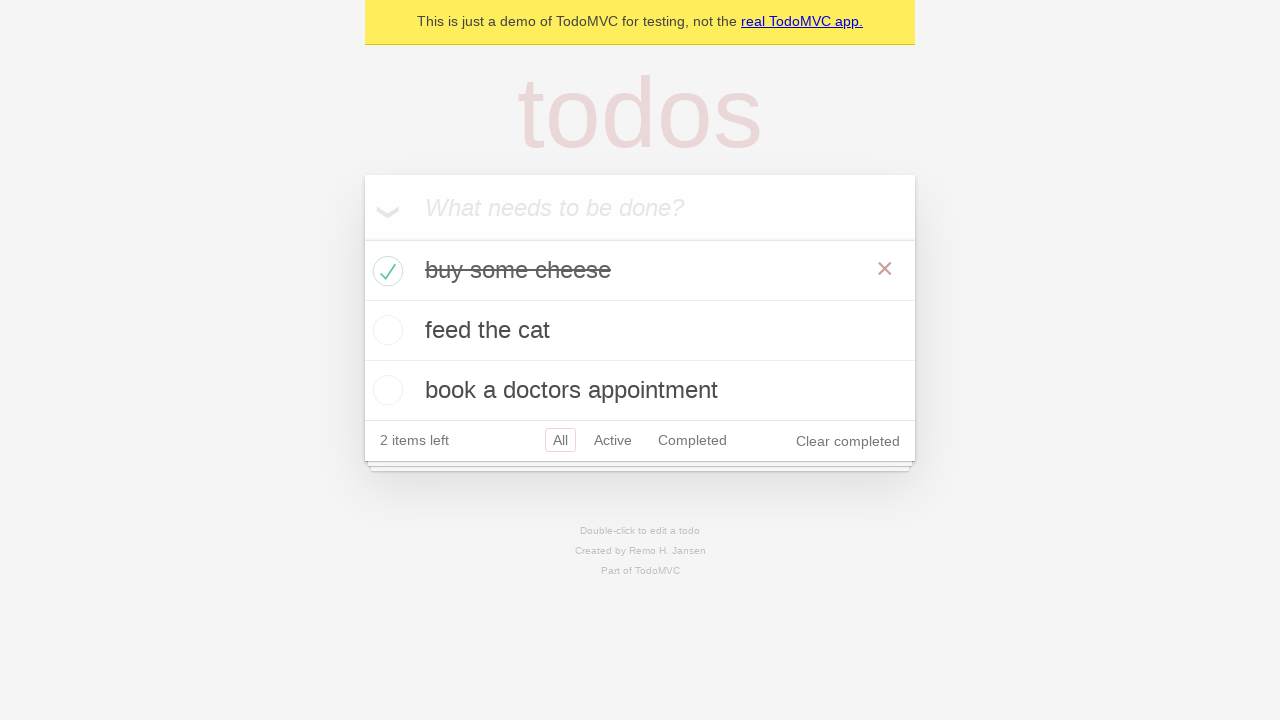

Clicked 'Clear completed' button at (848, 441) on internal:role=button[name="Clear completed"i]
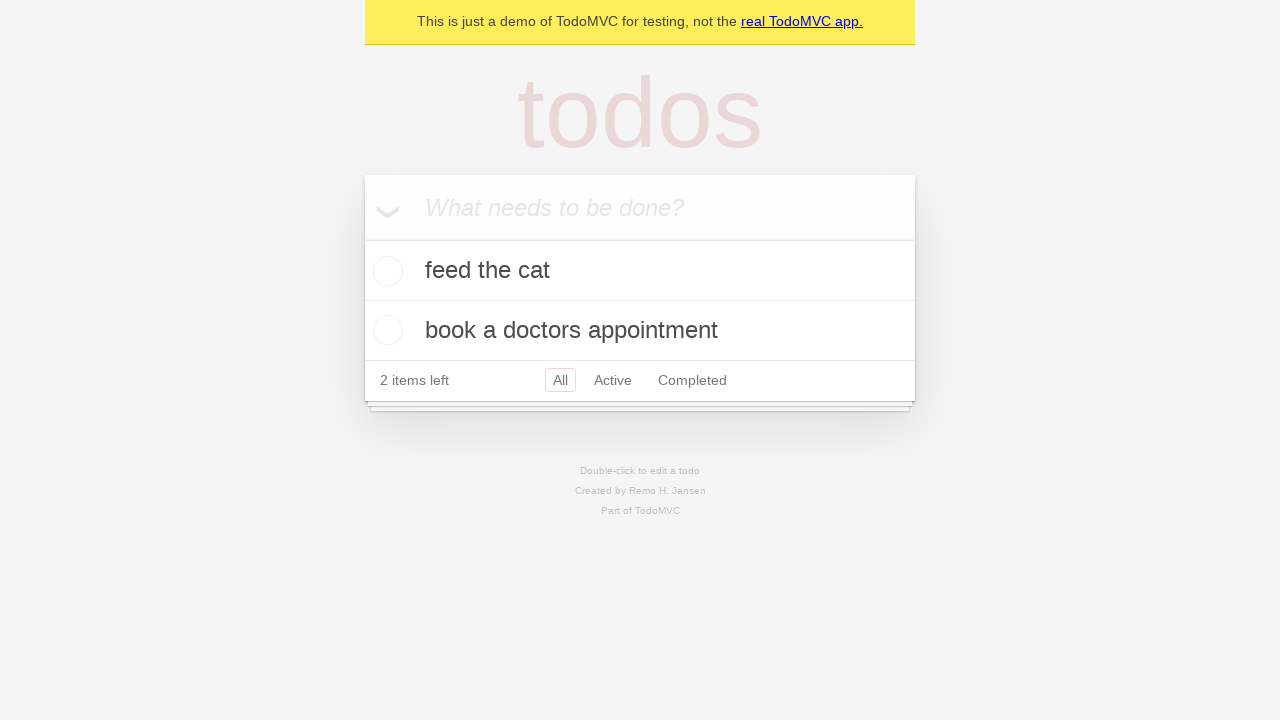

Waited for Clear completed button to be hidden
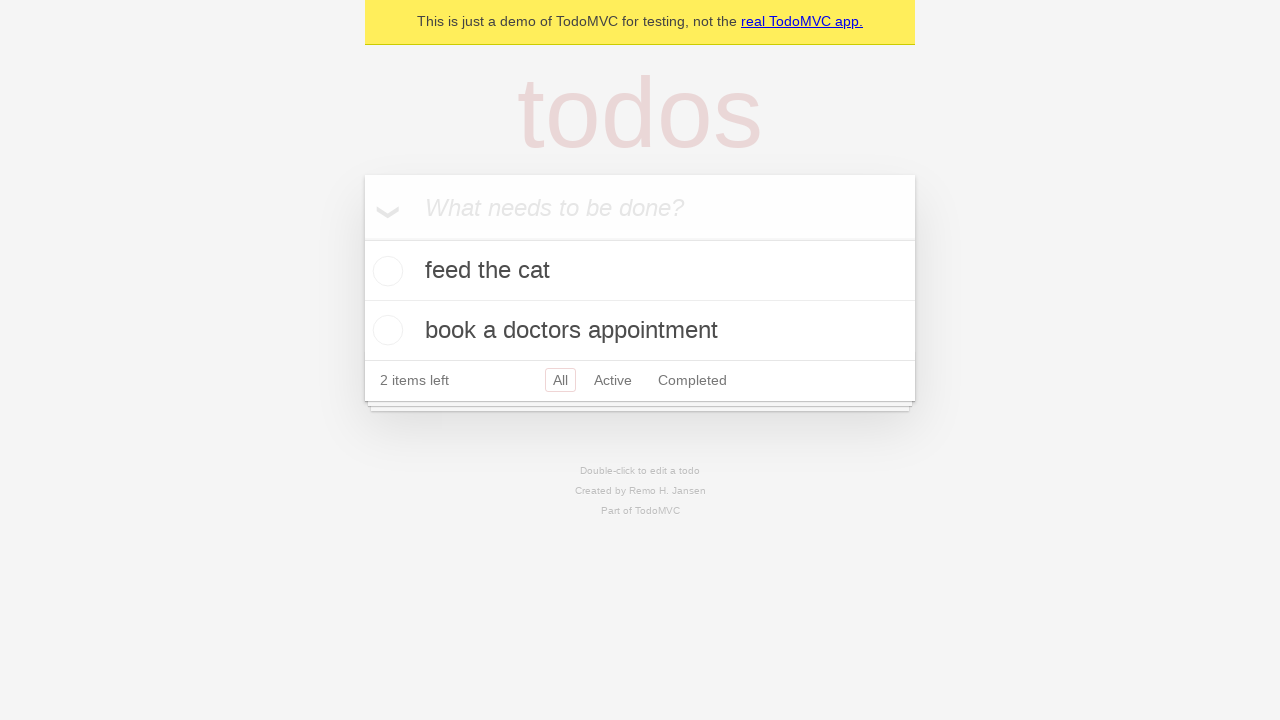

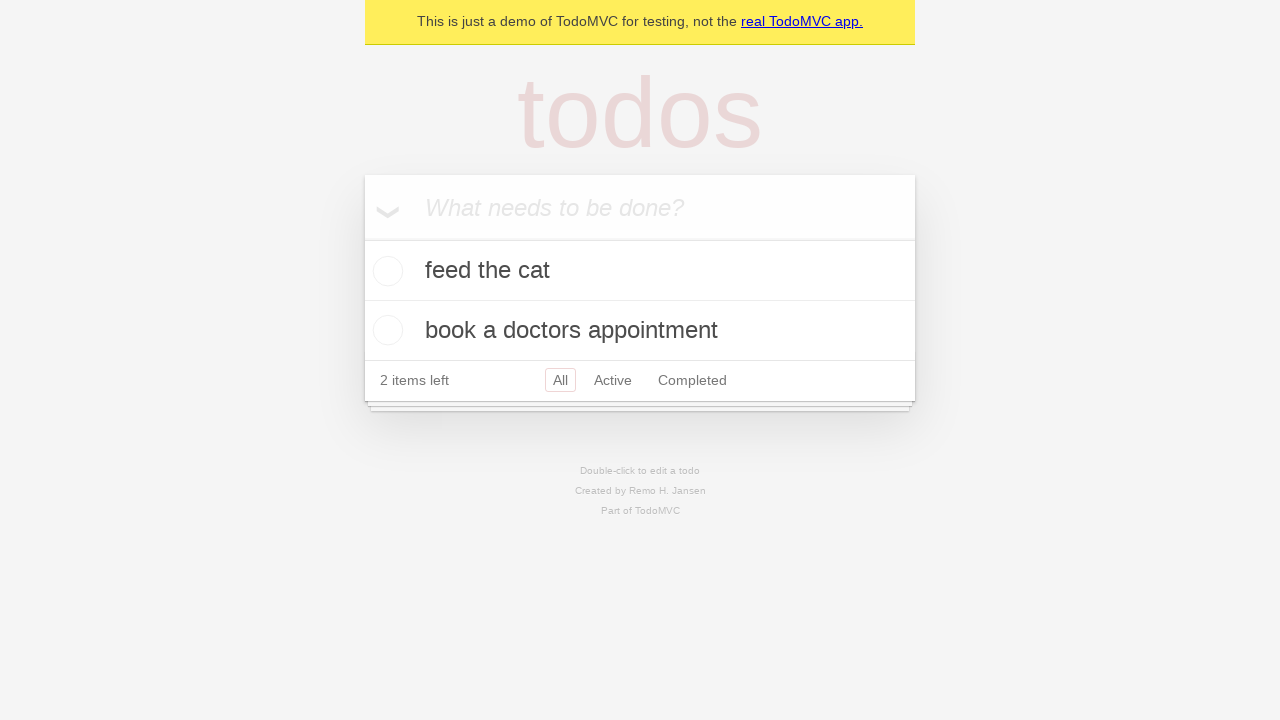